Tests checkbox interaction by clicking to check it, verifying selection, then clicking again to uncheck it on the US government design system demo page

Starting URL: https://designsystem.digital.gov/components/checkbox/

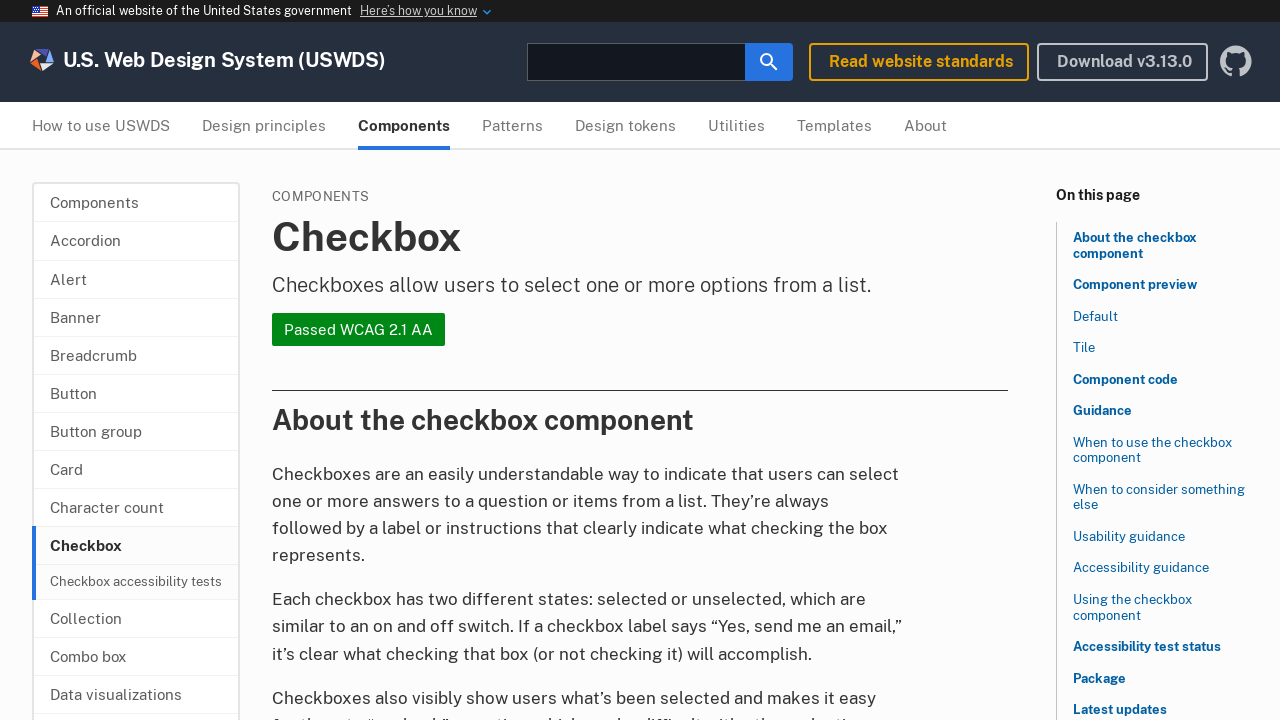

Clicked checkbox label to check it at (378, 361) on xpath=//*[@id="checkbox-preview-content"]/fieldset/div[2]/label
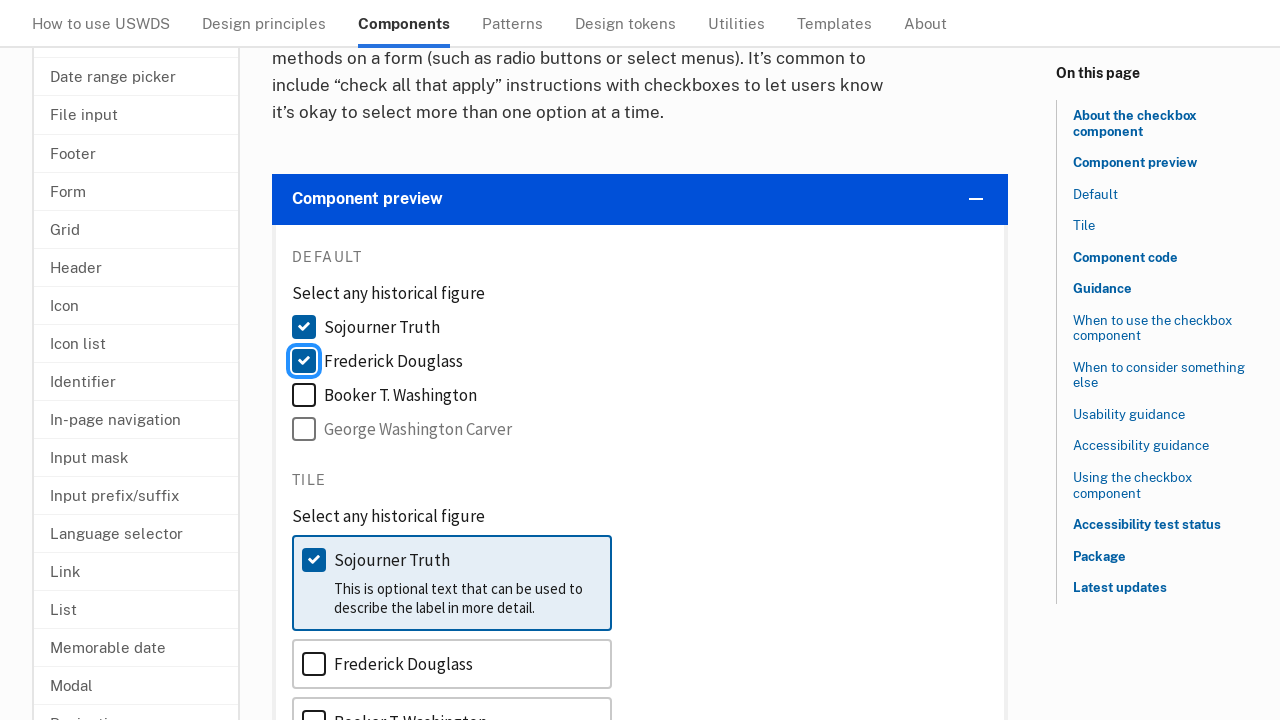

Waited for checkbox interaction to complete
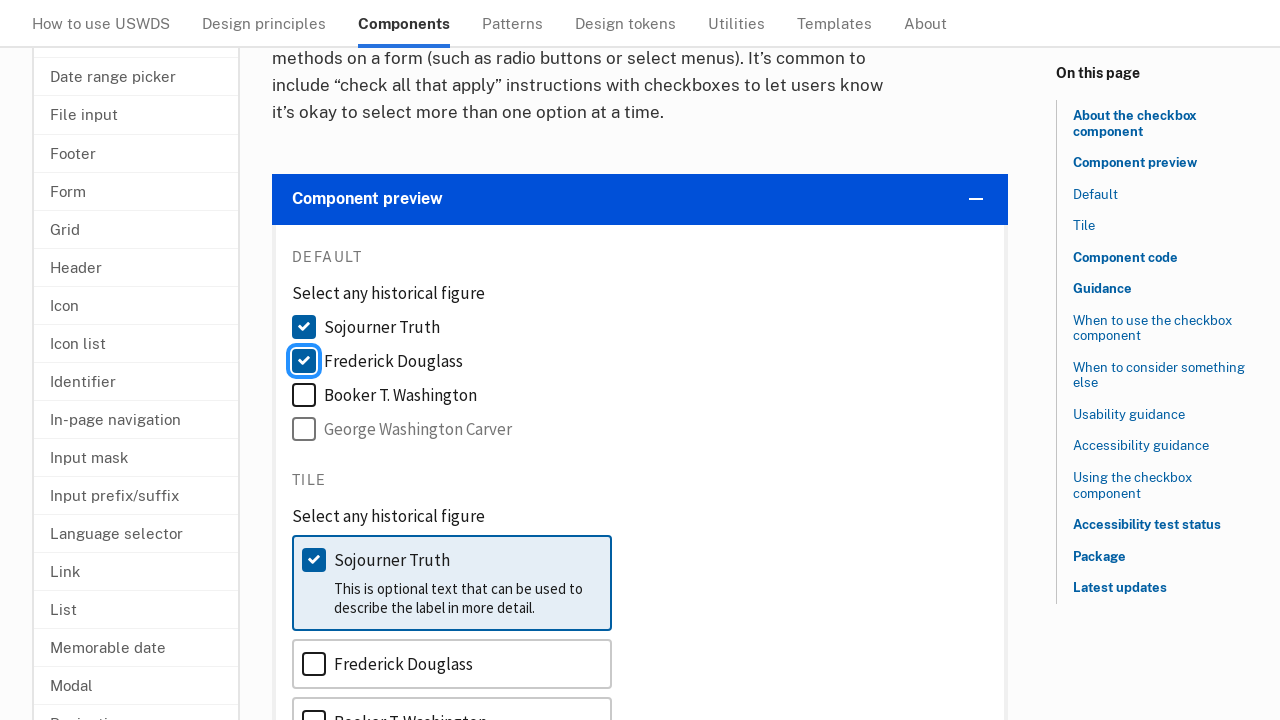

Located checkbox input element
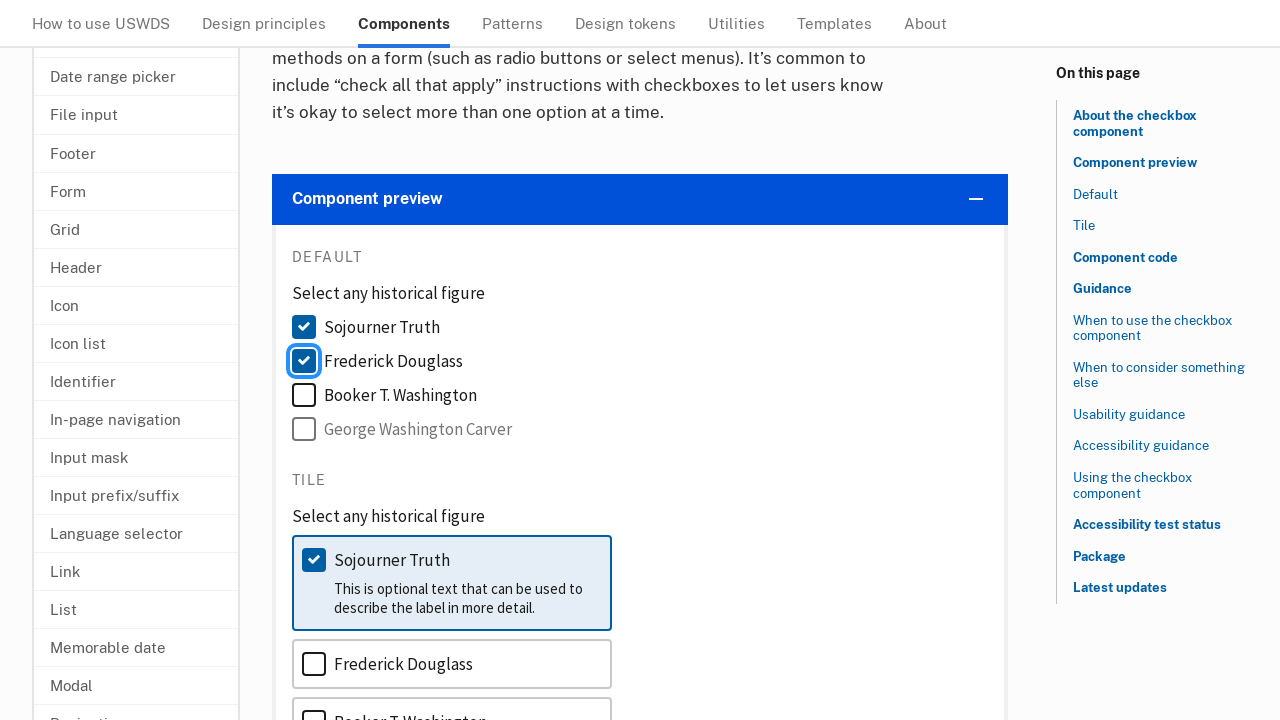

Verified checkbox is checked: True
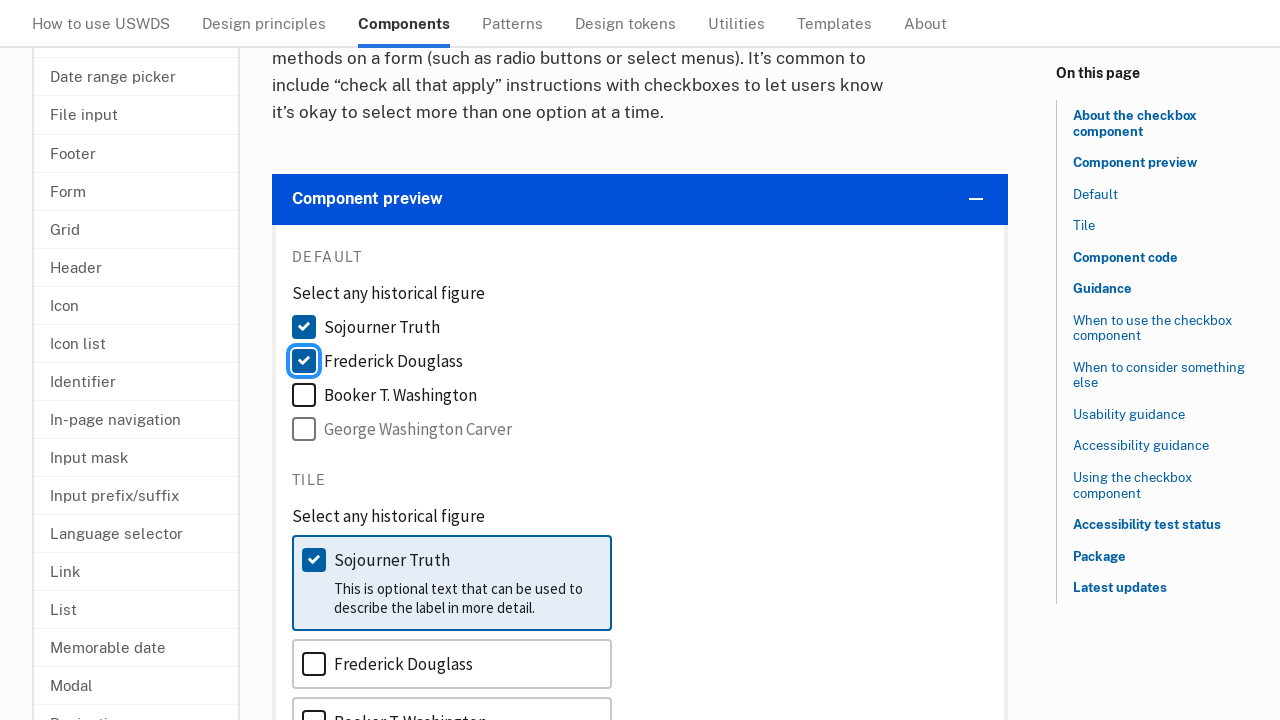

Waited before unchecking checkbox
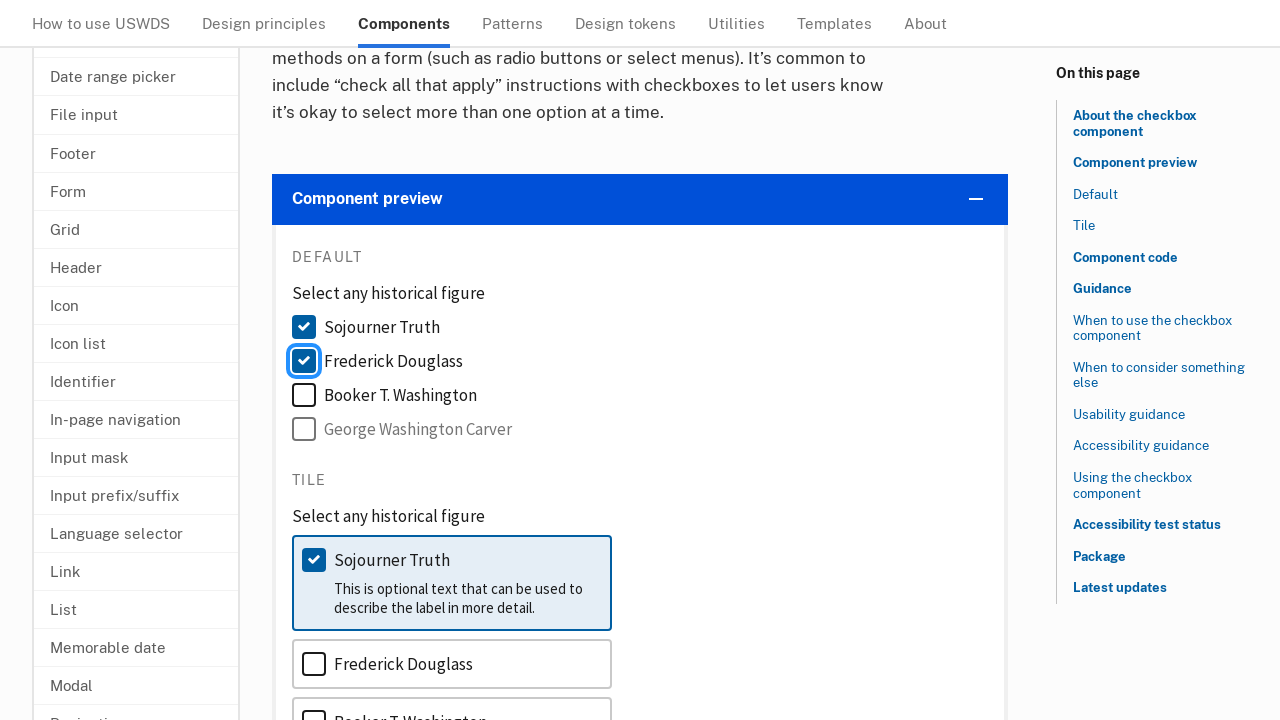

Clicked checkbox label to uncheck it at (378, 361) on xpath=//*[@id="checkbox-preview-content"]/fieldset/div[2]/label
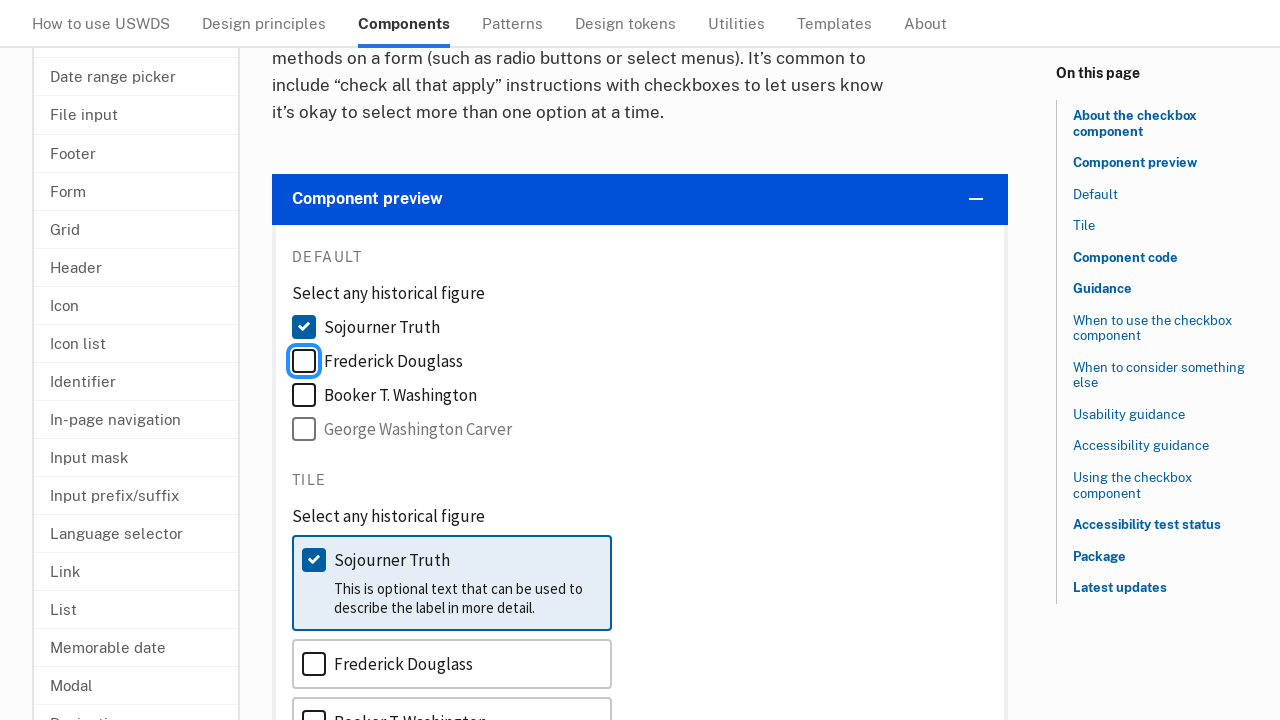

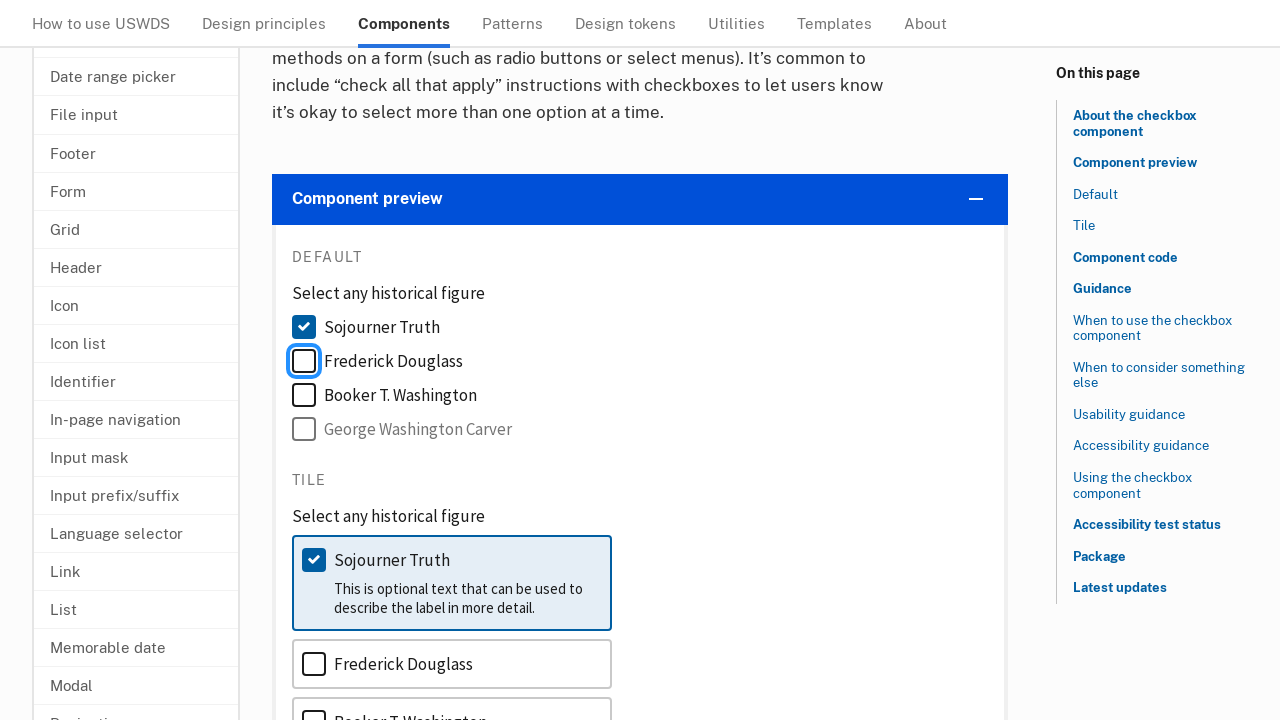